Launches browser and navigates to the-internet.herokuapp.com test site, then maximizes the browser window

Starting URL: https://the-internet.herokuapp.com/

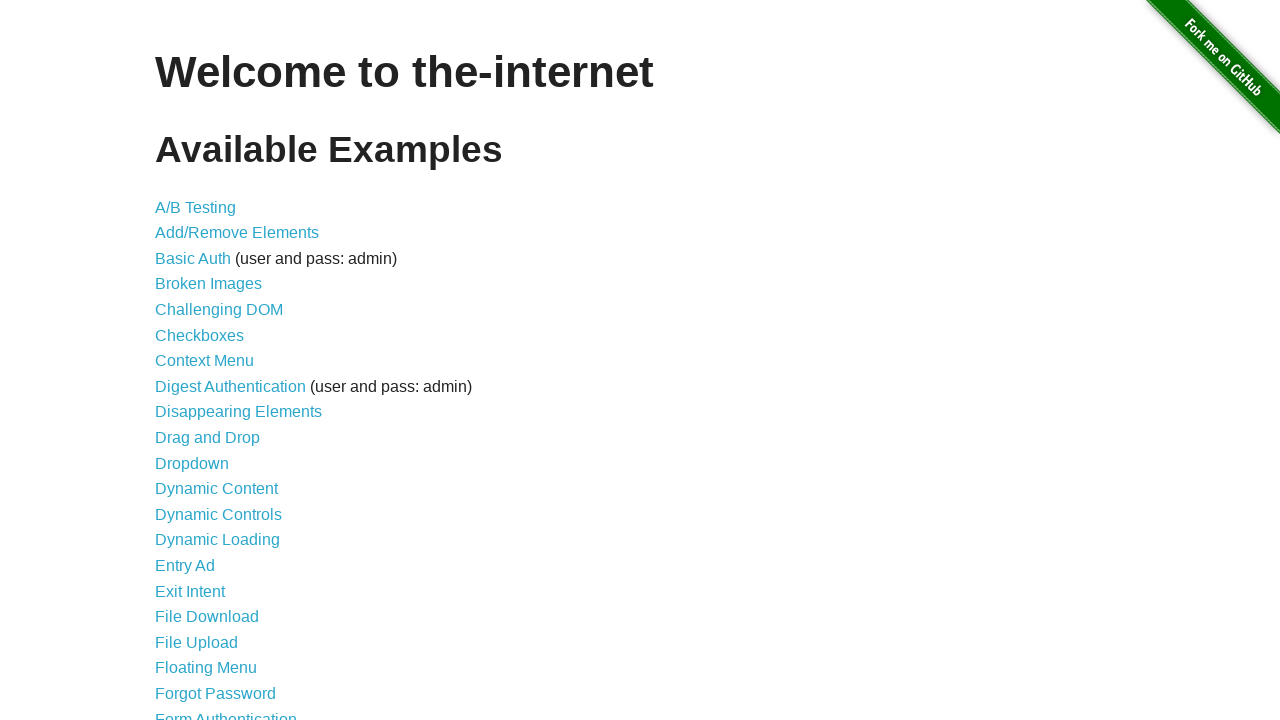

Set viewport size to 1920x1080 to maximize browser window
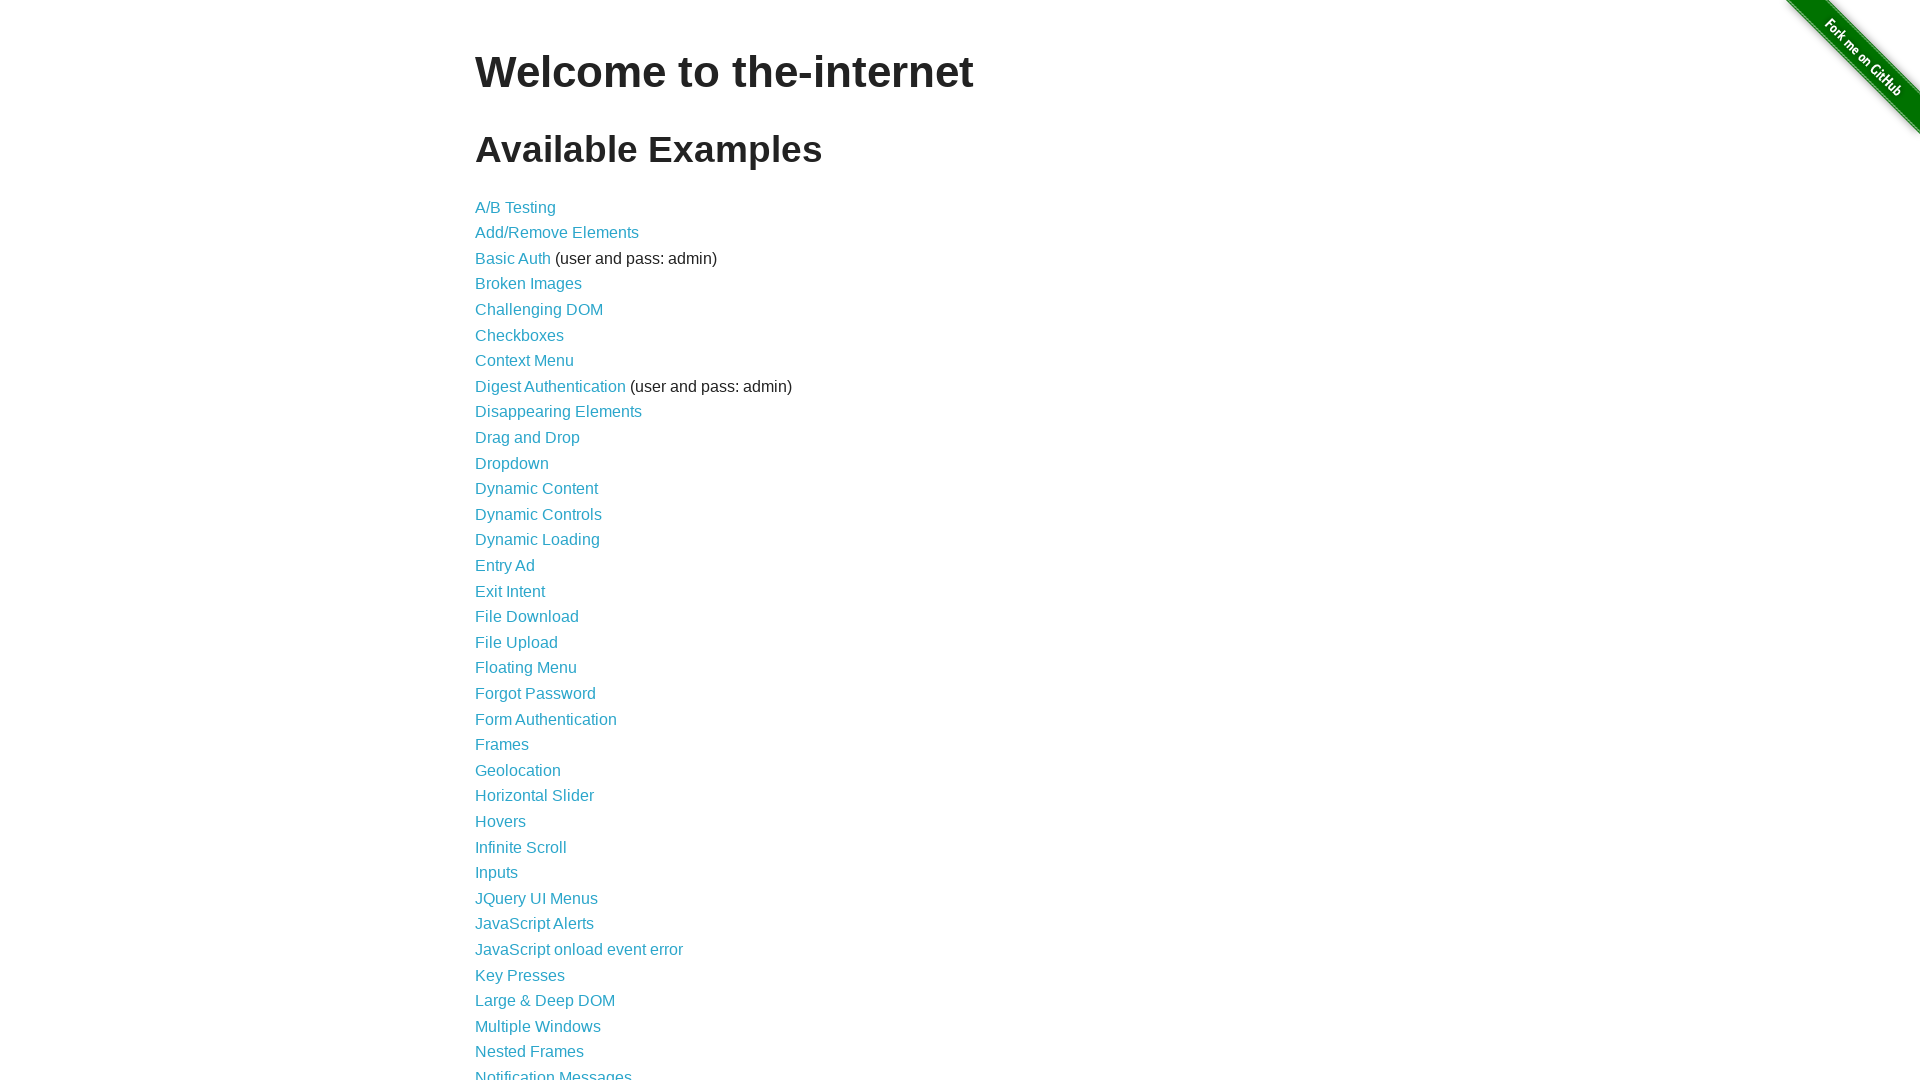

Page fully loaded and DOM is ready
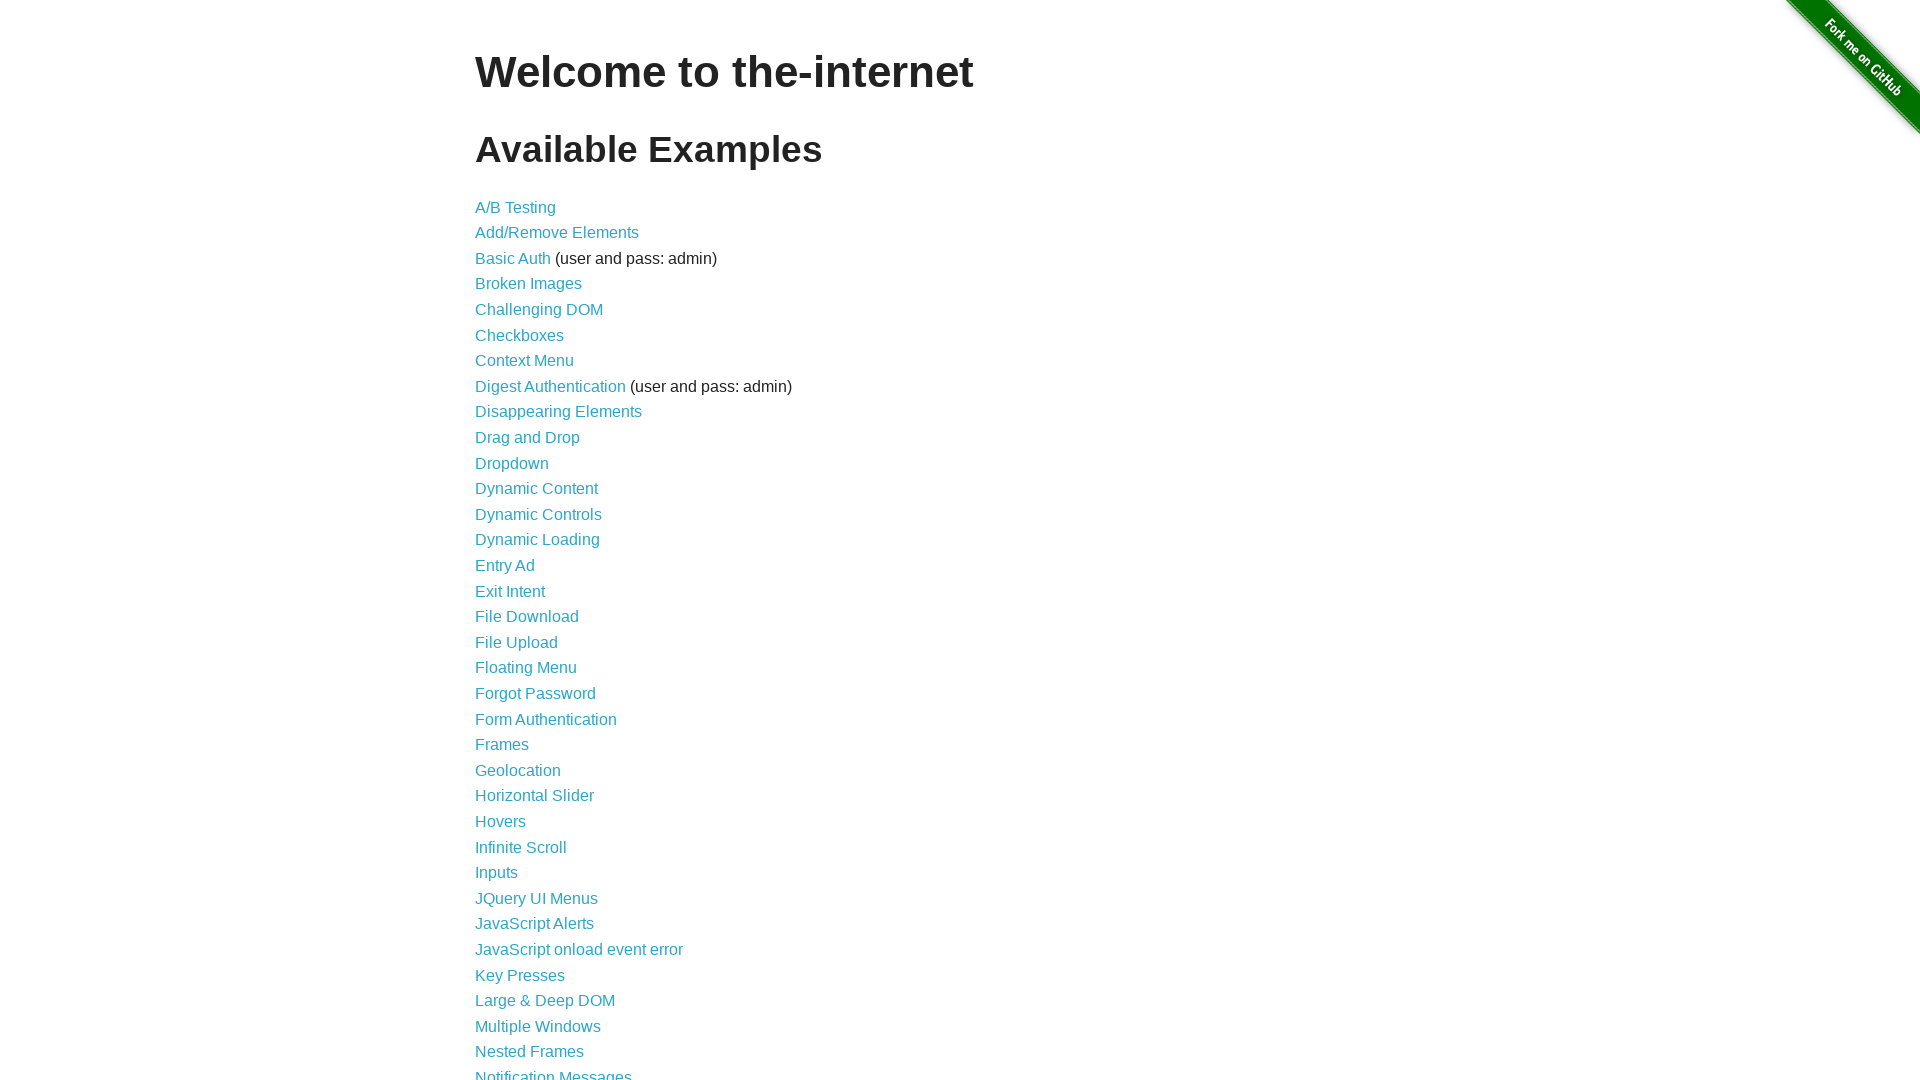

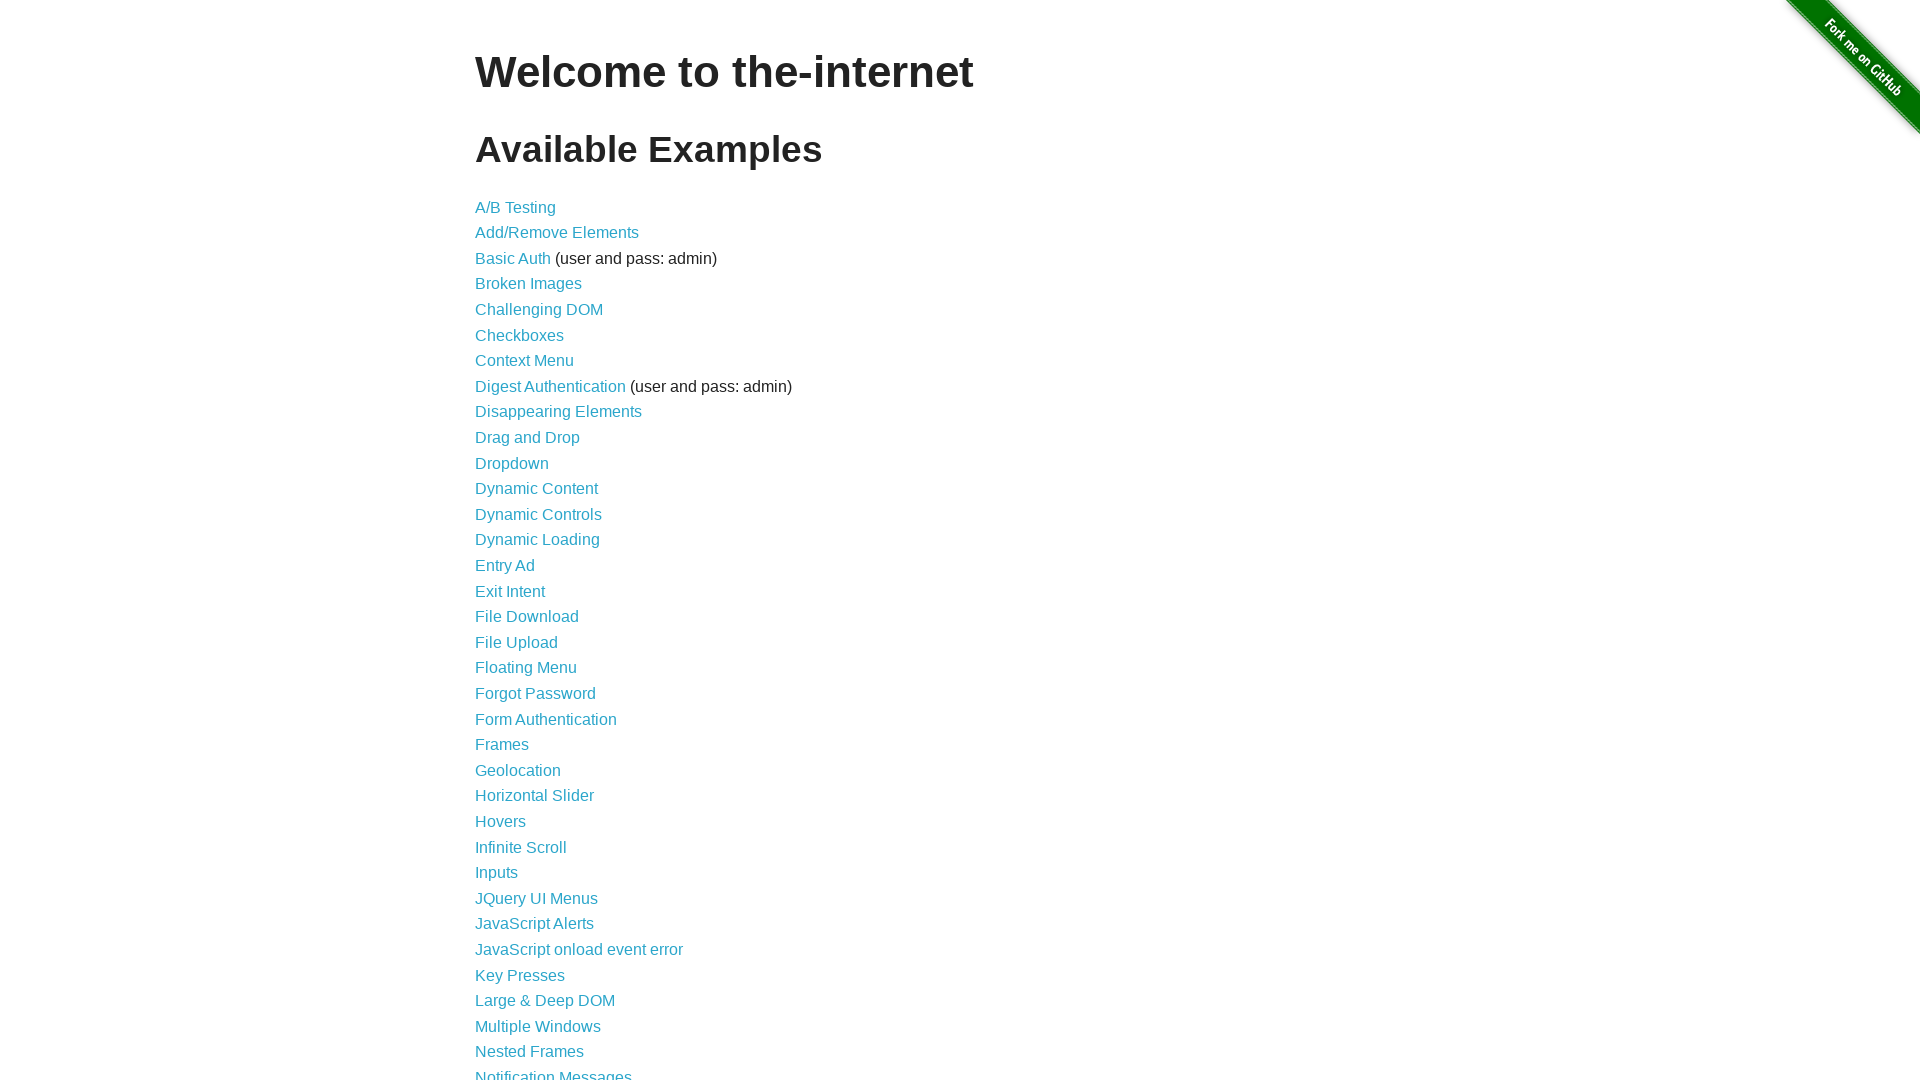